Tests dropdown selection functionality by selecting an option using its value attribute

Starting URL: https://the-internet.herokuapp.com/dropdown

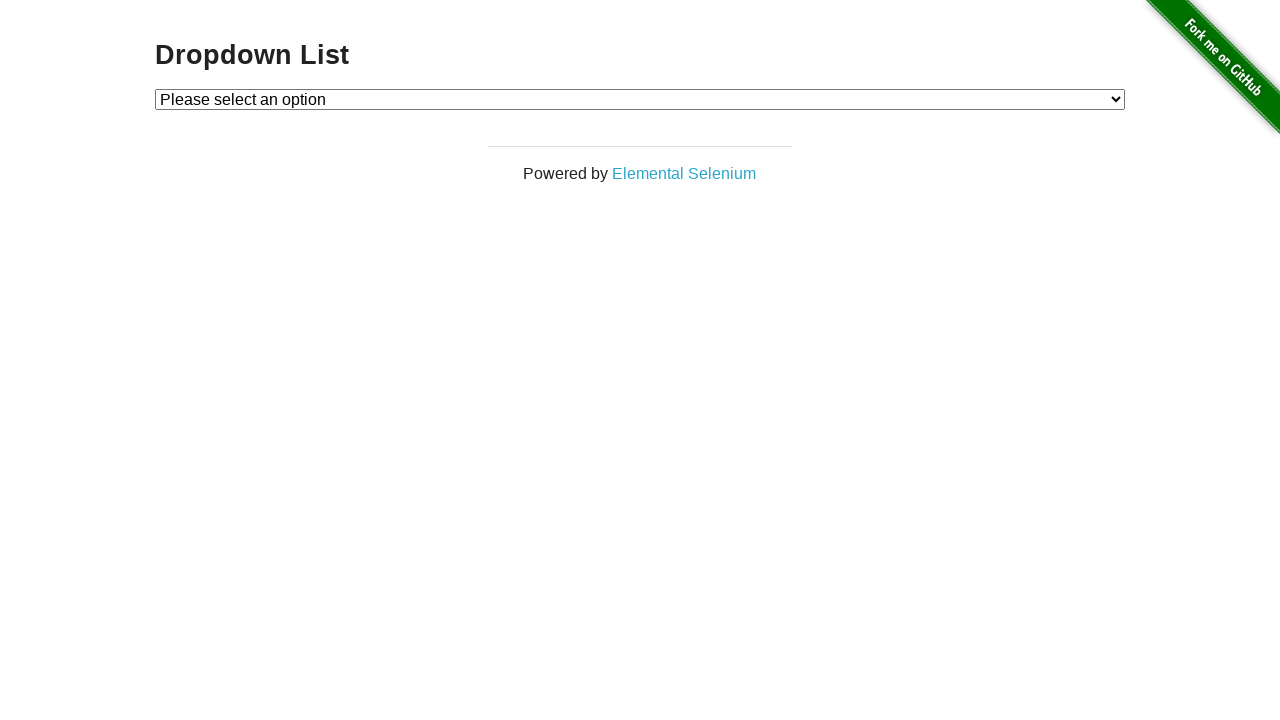

Navigated to dropdown page
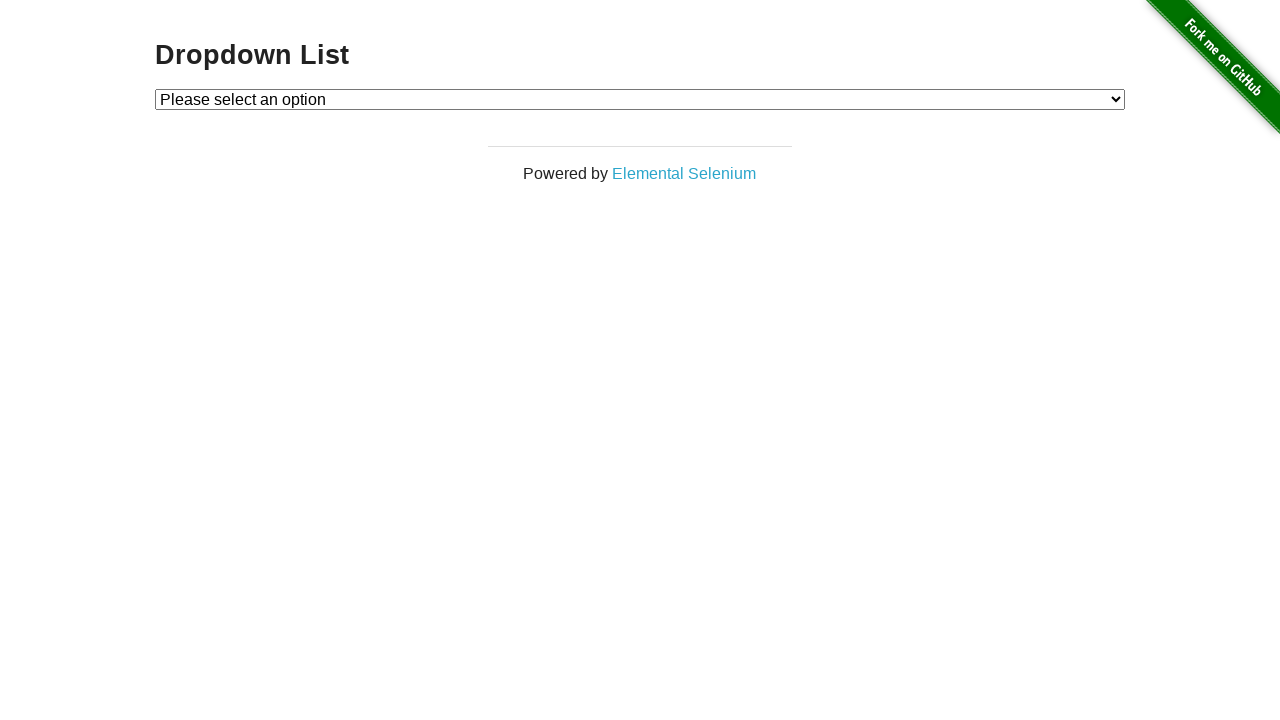

Selected dropdown option with value '1' on #dropdown
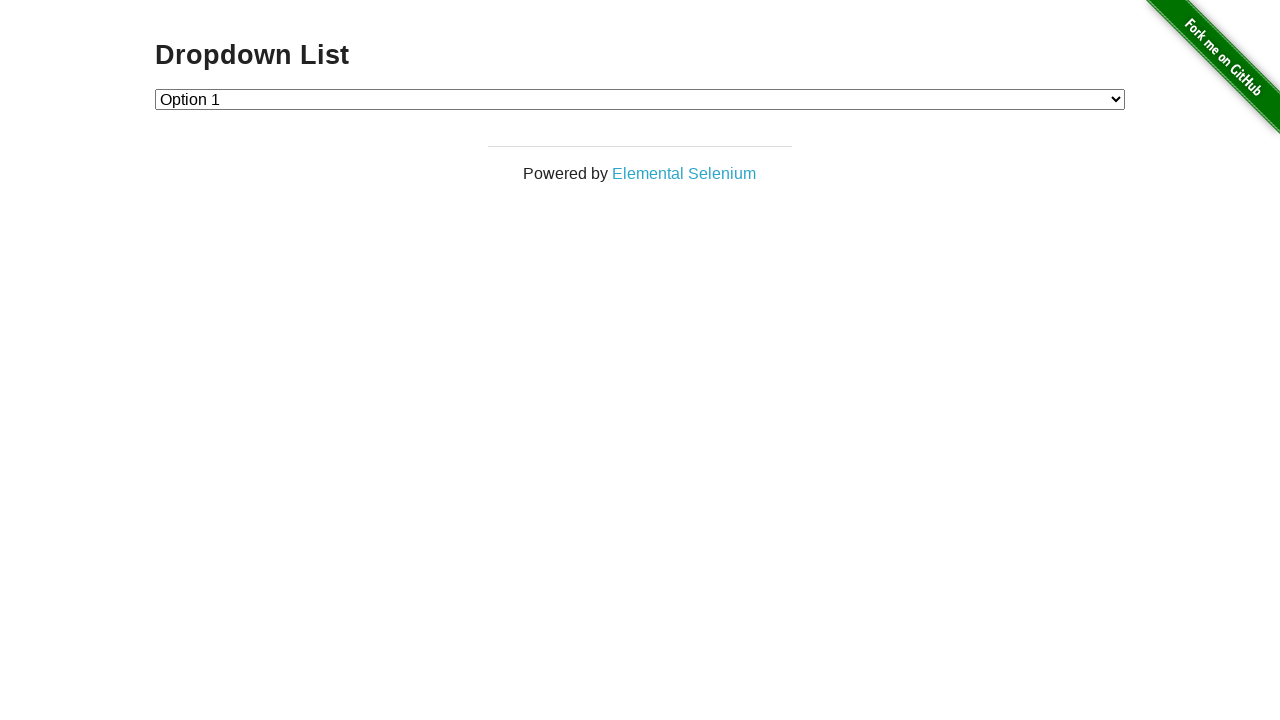

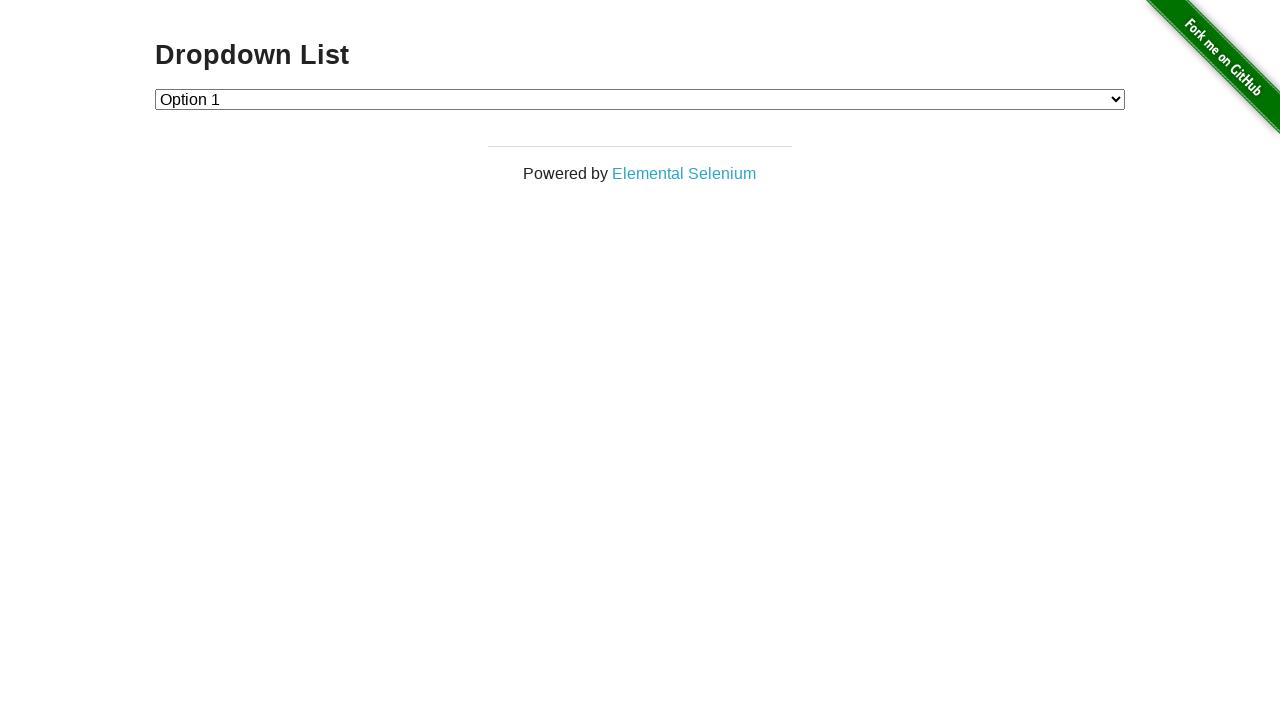